Tests file upload functionality by sending a file path to the file input field on the DemoQA upload-download page

Starting URL: https://demoqa.com/upload-download

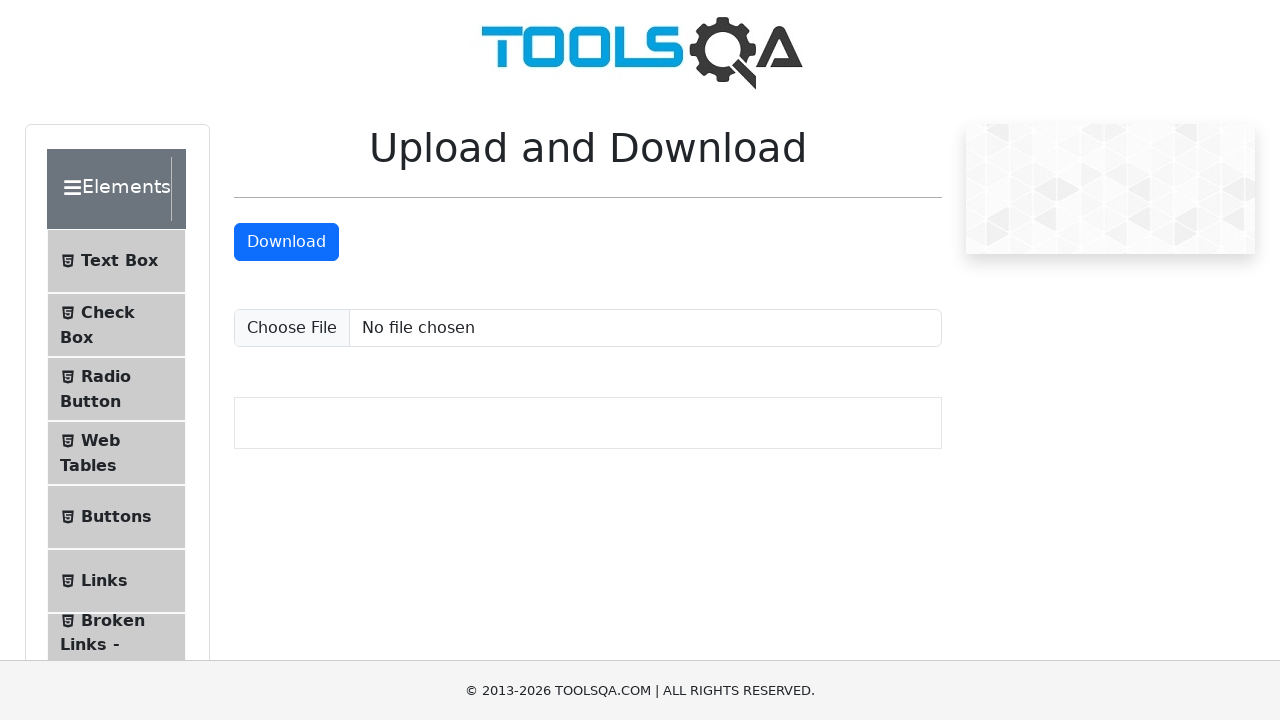

Created temporary test file for upload
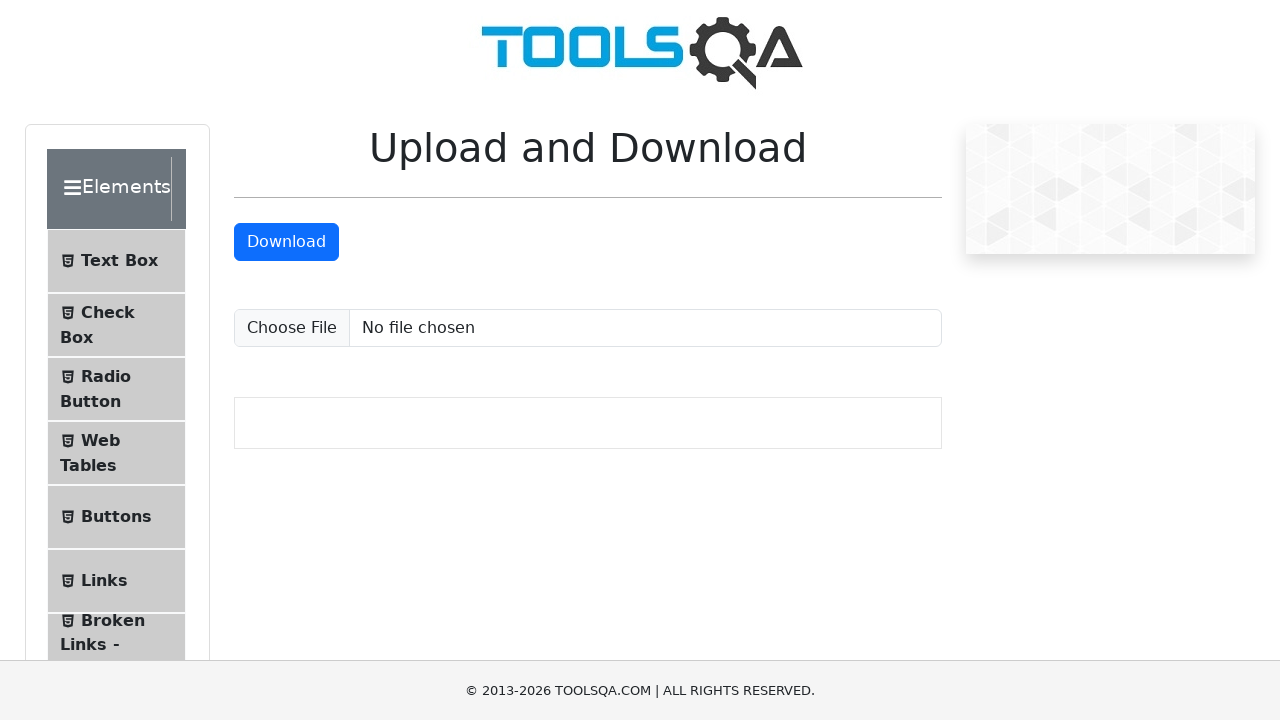

Sent file path to upload input field on DemoQA upload-download page
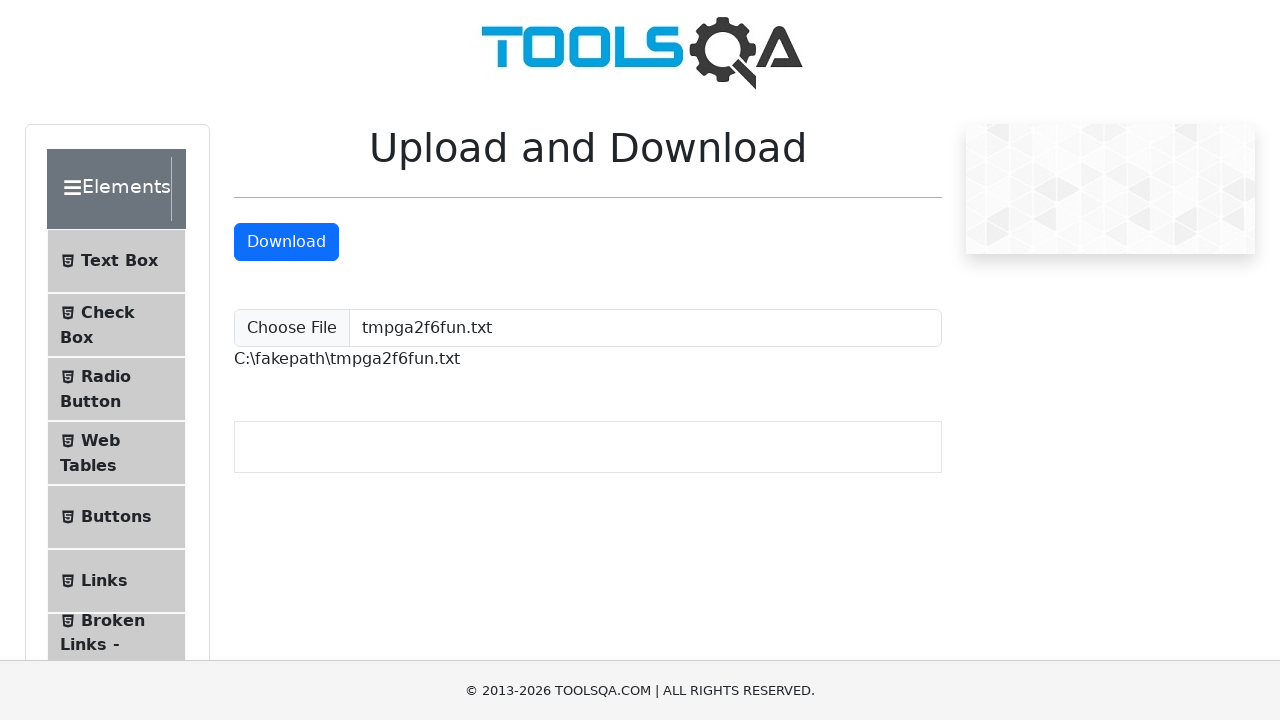

Upload confirmation element appeared
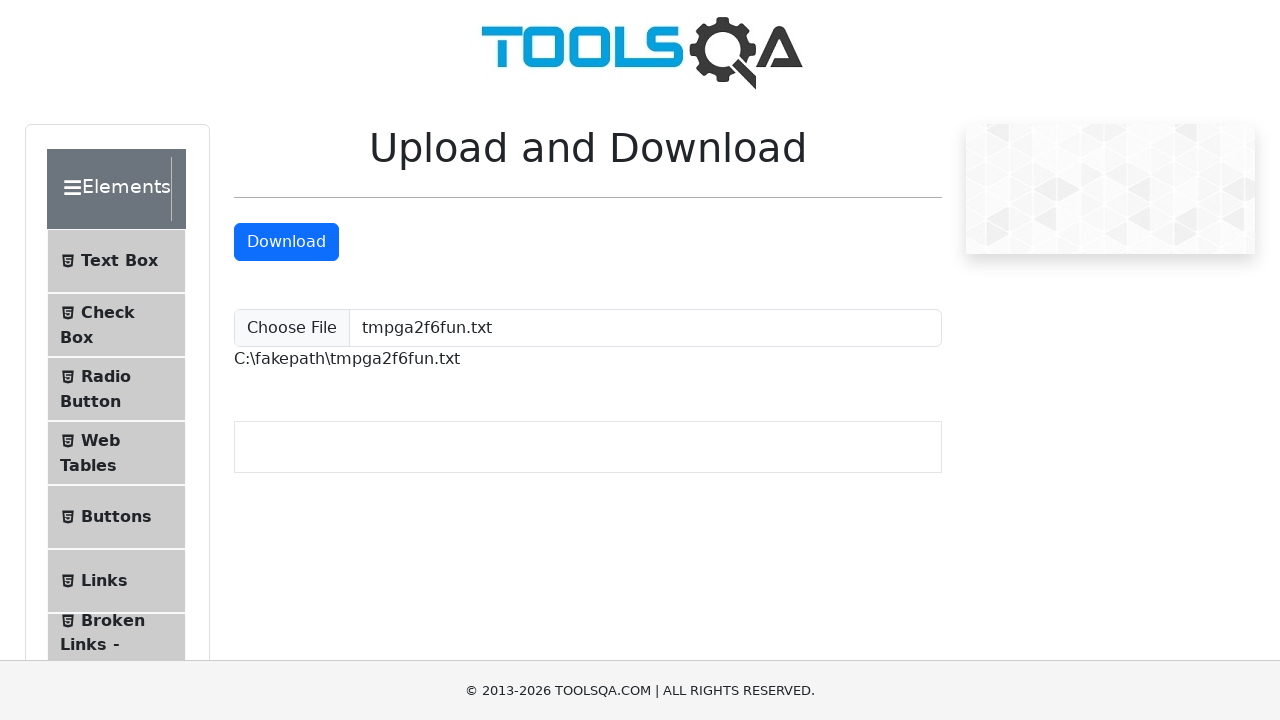

Cleaned up temporary test file
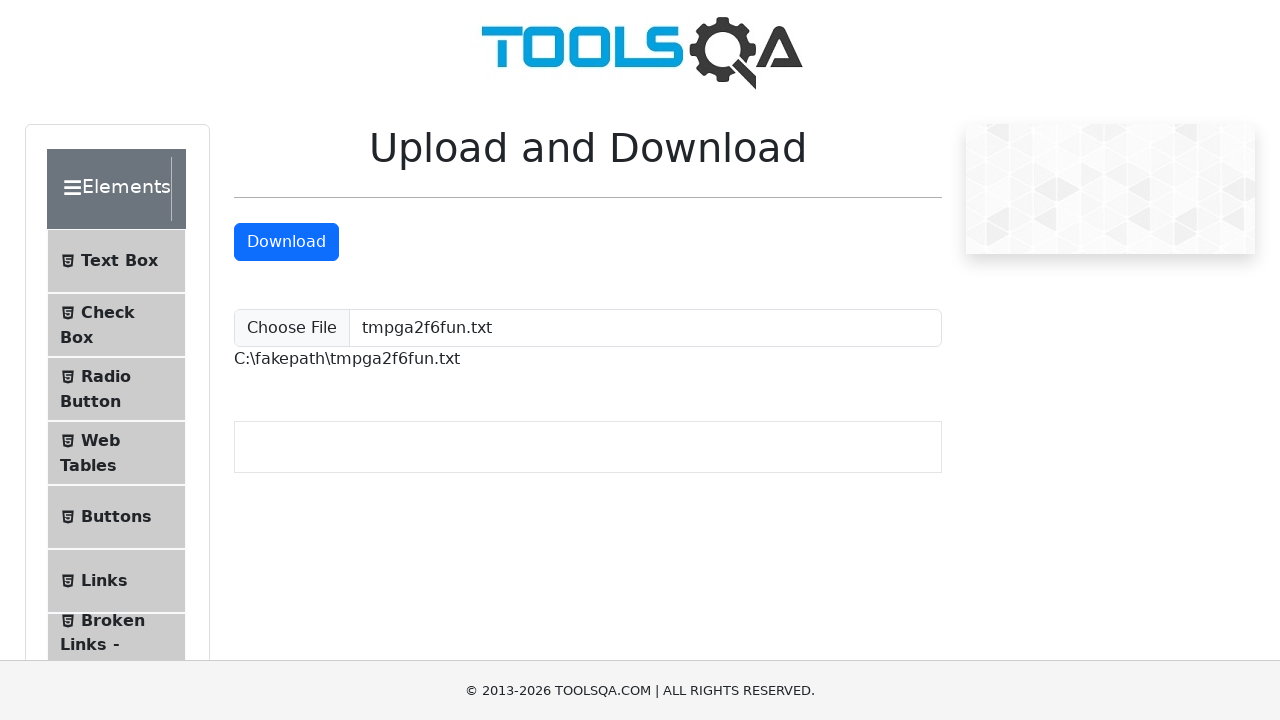

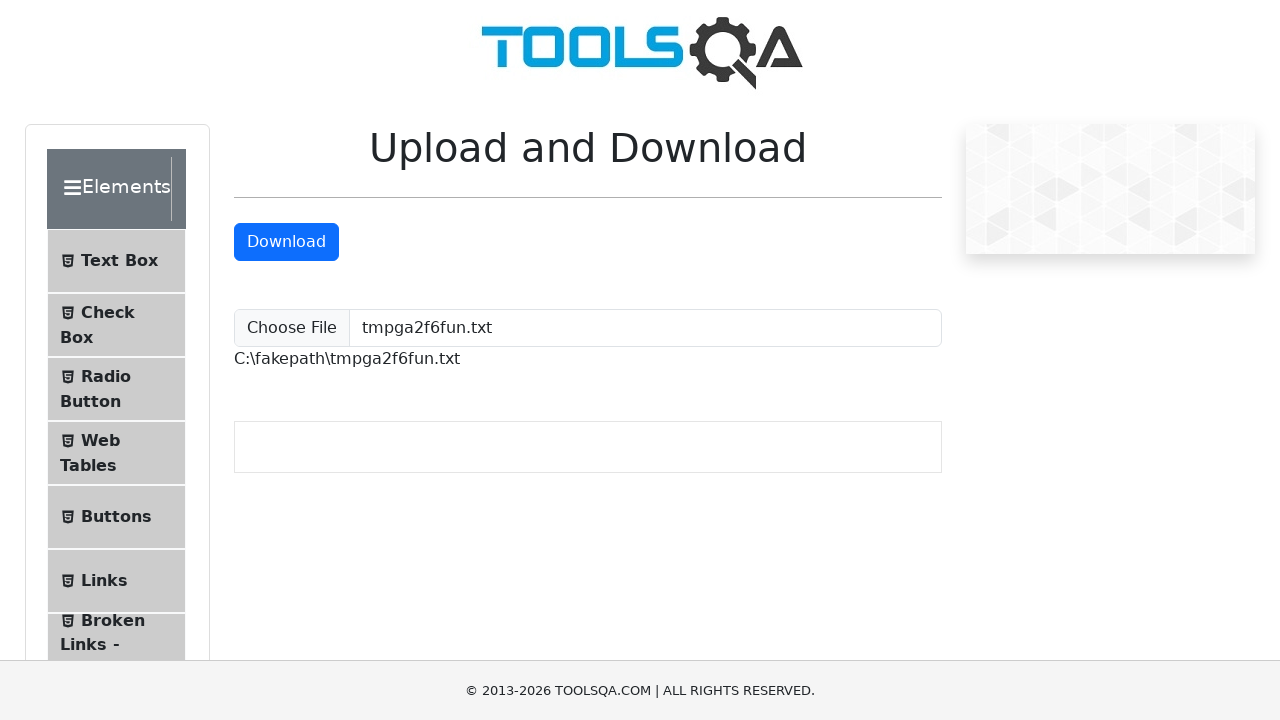